Verifies that the currency icon is displayed on the Wildberries homepage

Starting URL: https://www.wildberries.by/

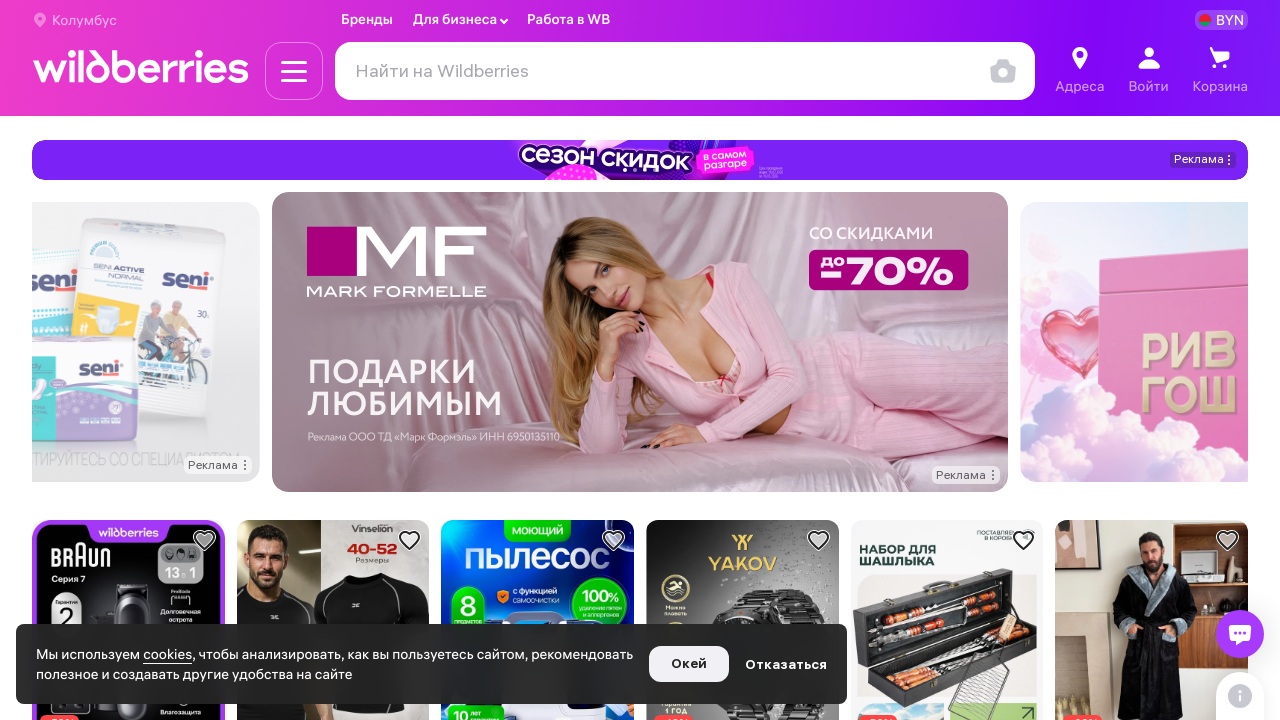

Navigated to Wildberries homepage
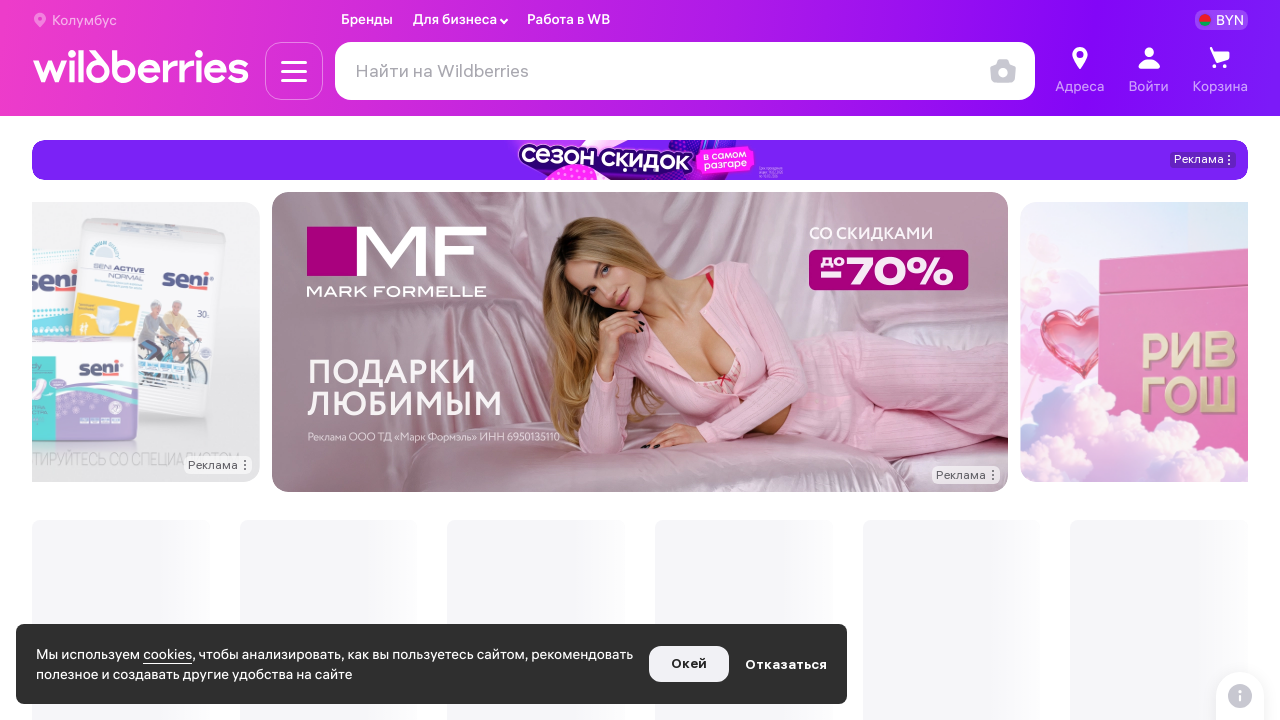

Located currency icon element
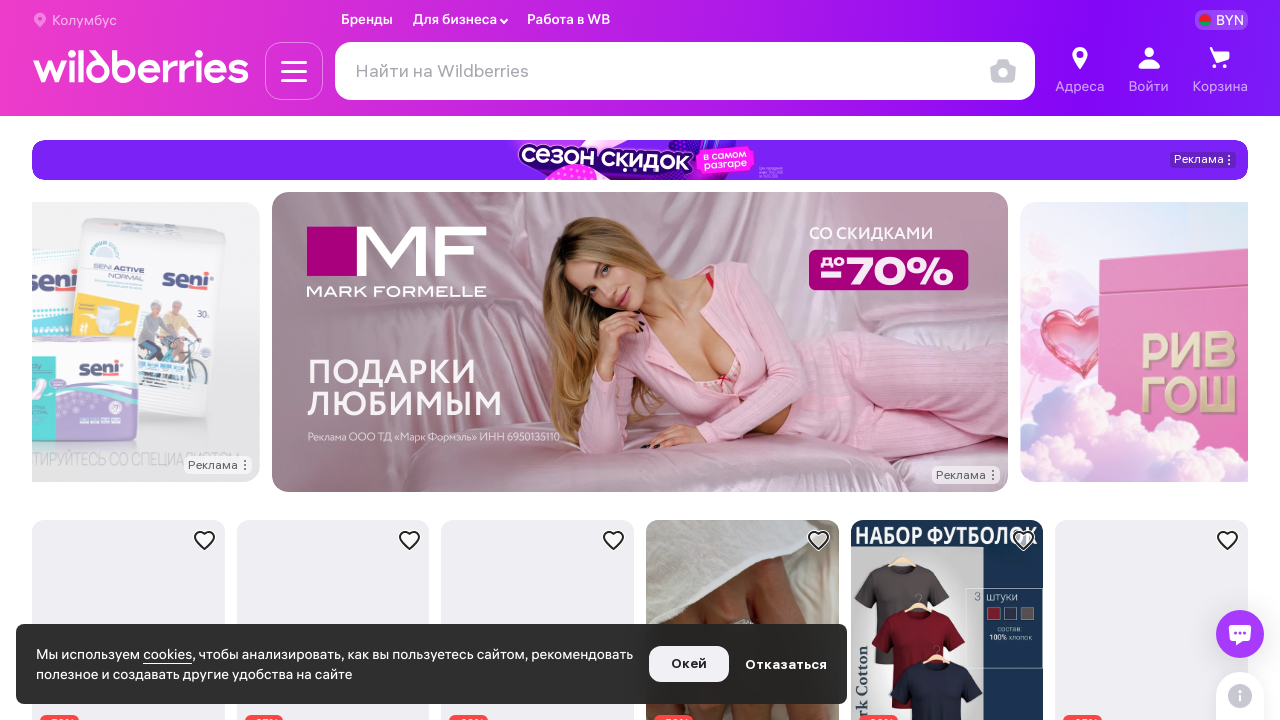

Verified that currency icon is displayed on the homepage
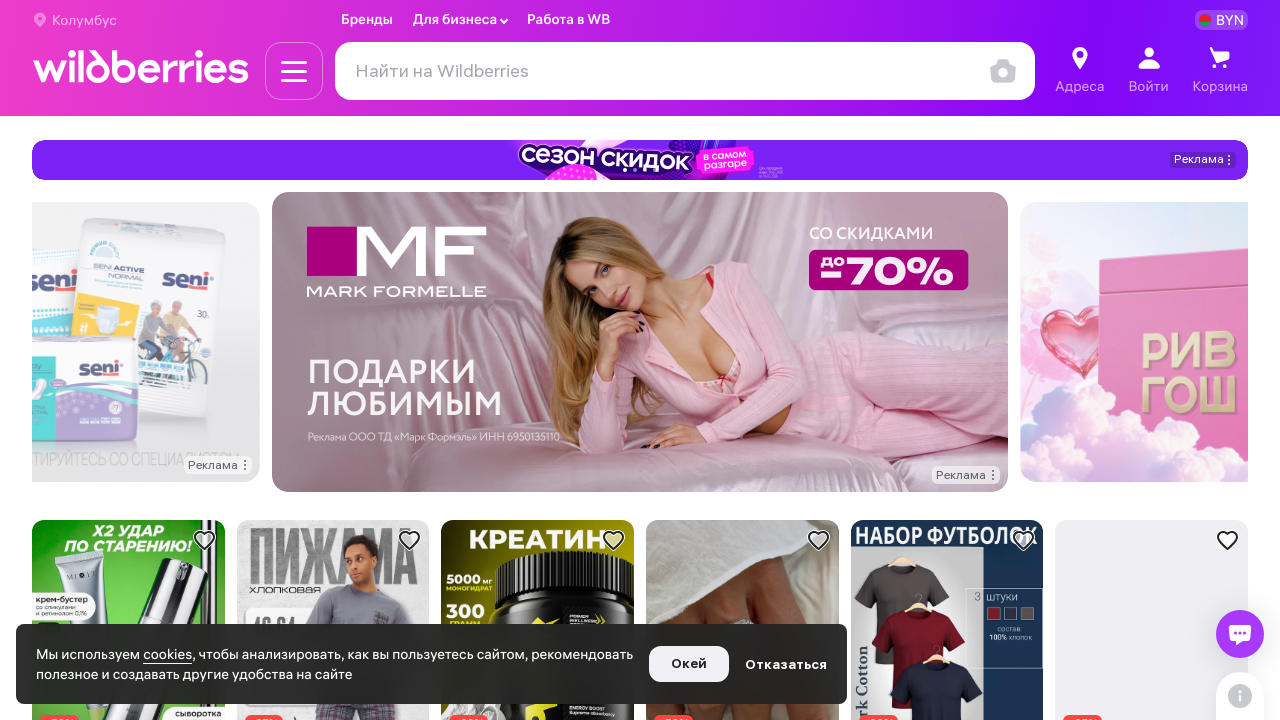

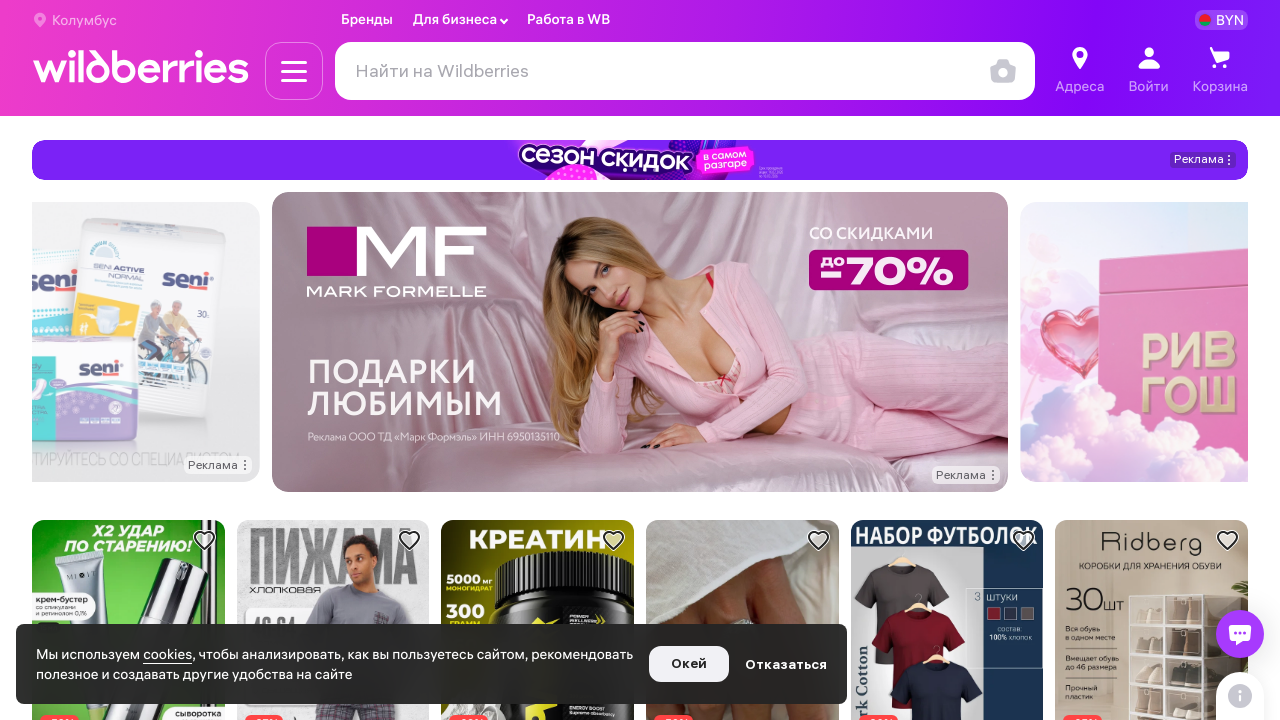